Tests that the news title elements are visible on the Cleverbots homepage after switching language from EN to RU

Starting URL: https://cleverbots.ru/

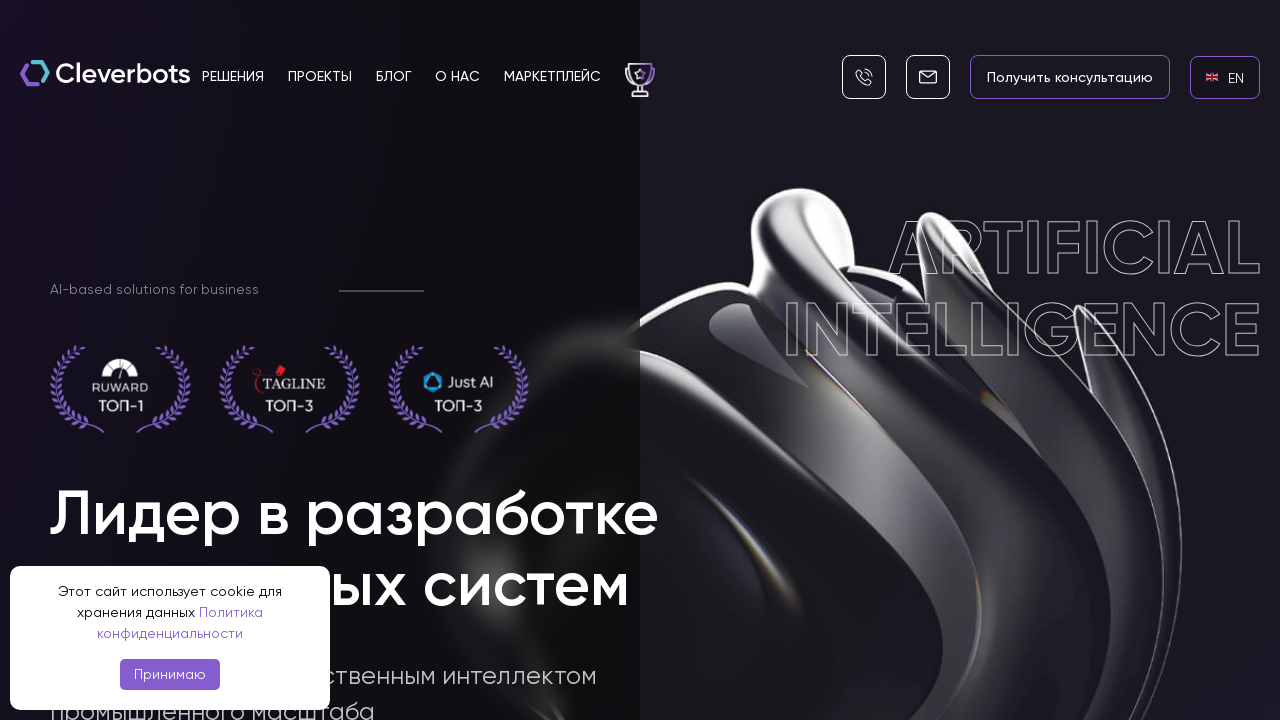

English language link became visible
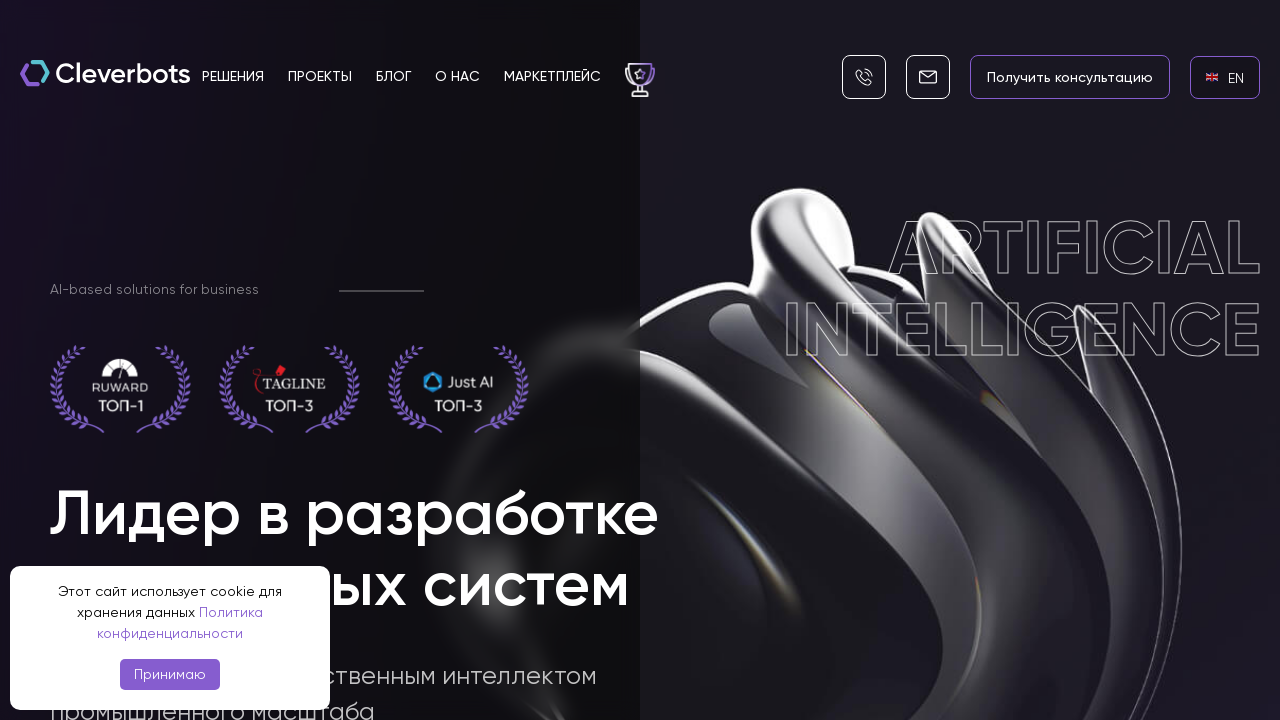

Clicked English language link to switch to EN at (1225, 77) on internal:role=link[name="en EN"i]
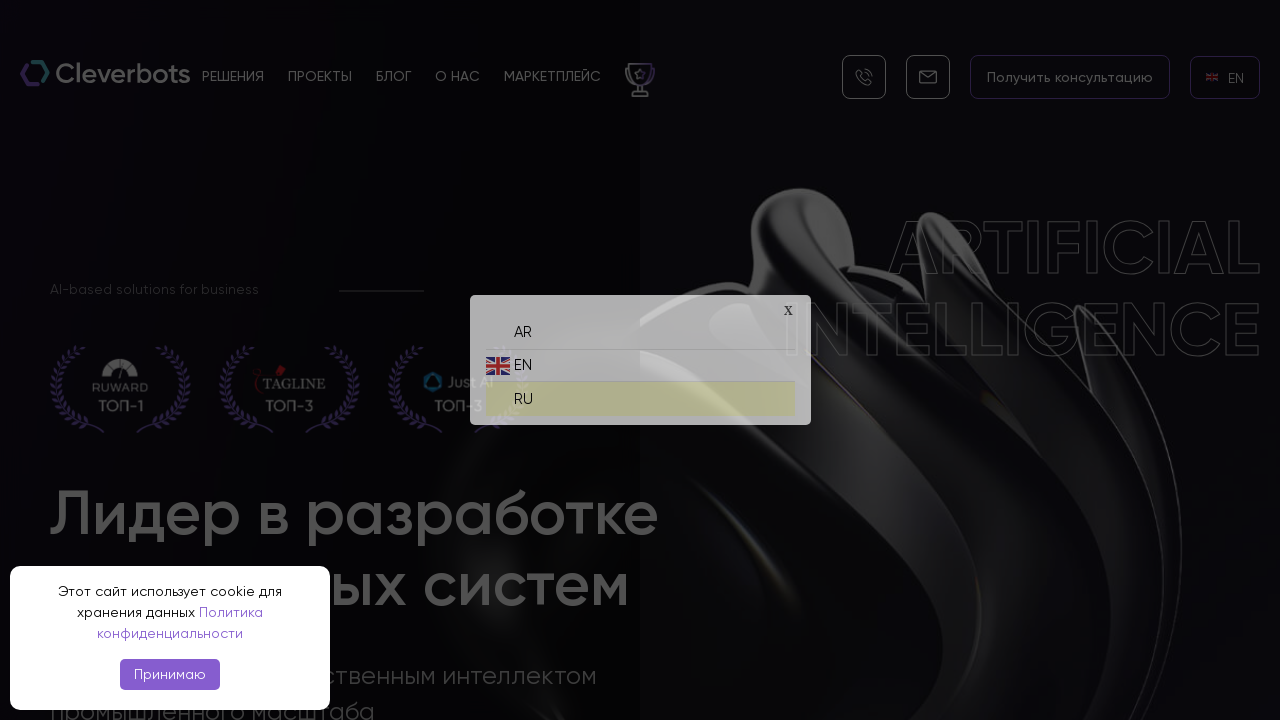

Russian language link became visible
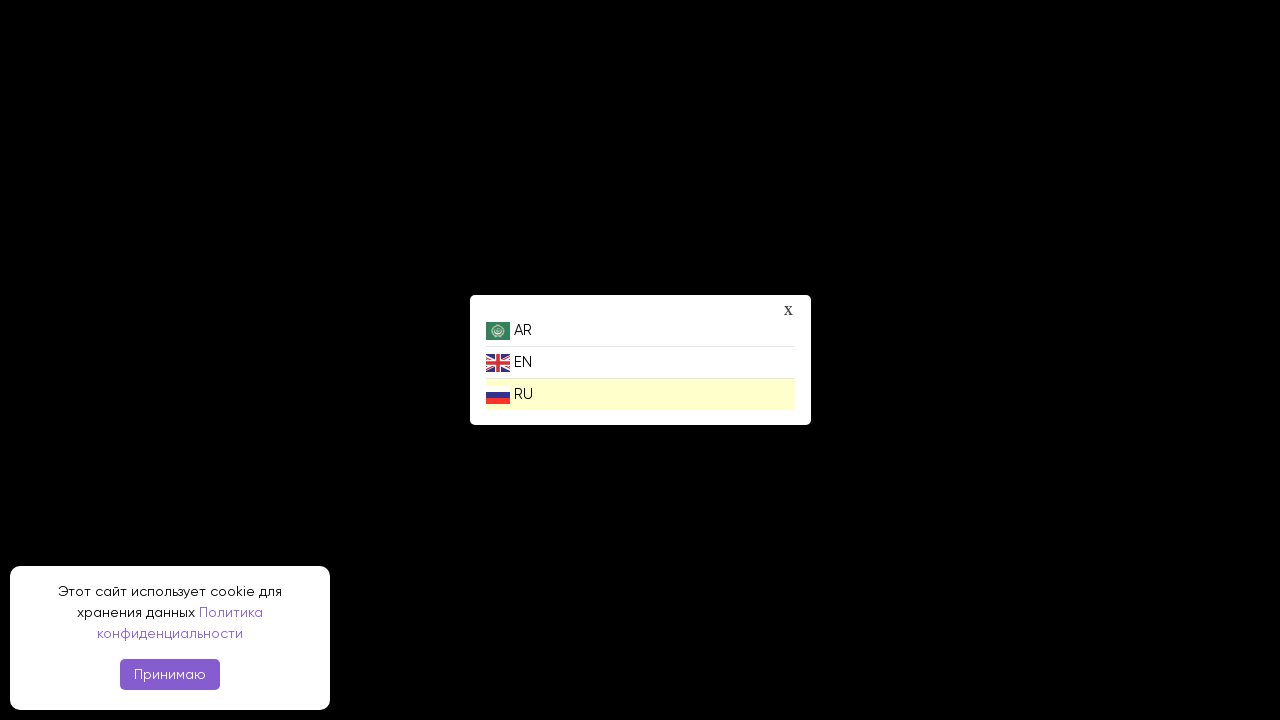

Clicked Russian language link to switch to RU at (640, 394) on internal:role=link[name="ru RU"i]
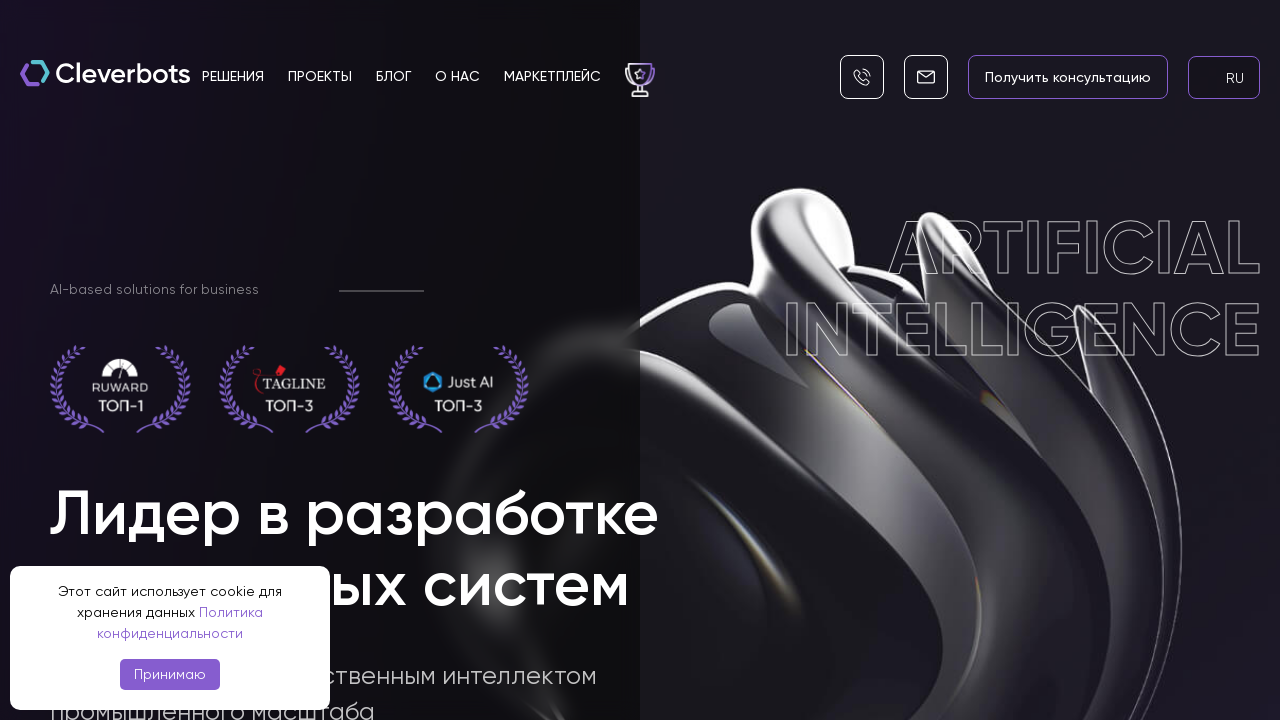

News title 'Новости Cleverbots' became visible
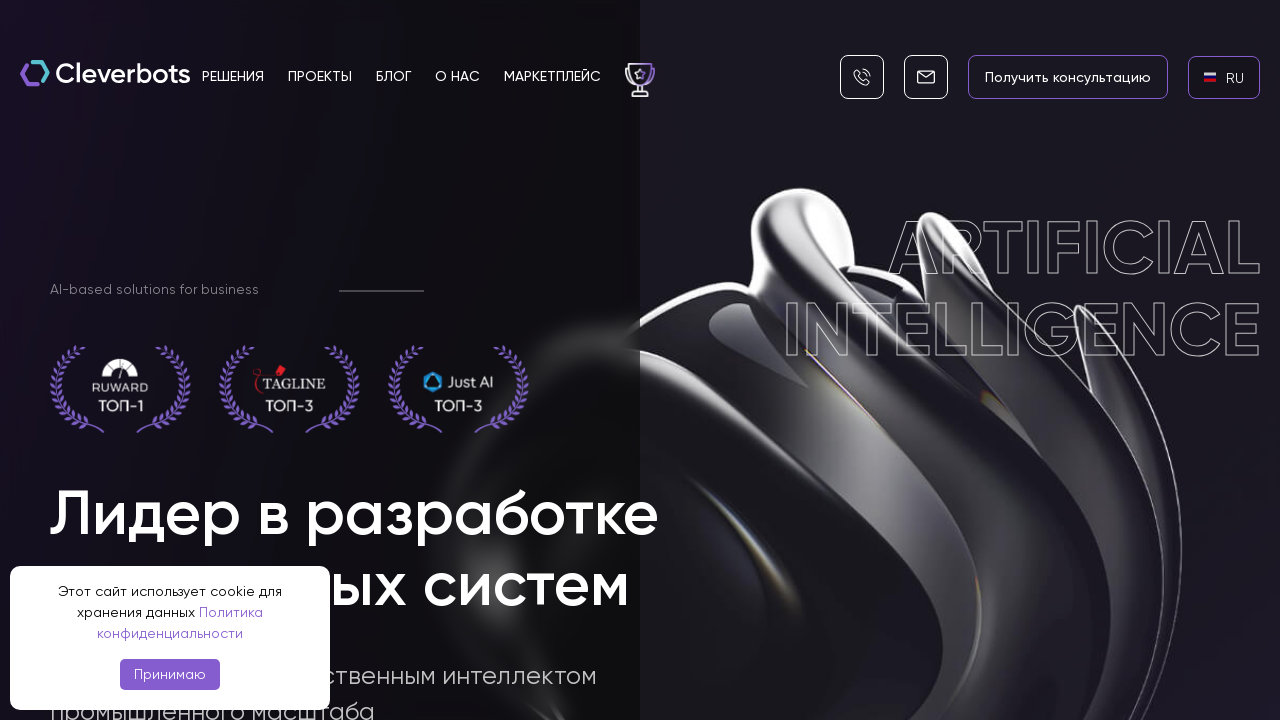

Today label 'Сегодня:' became visible in top_news__title
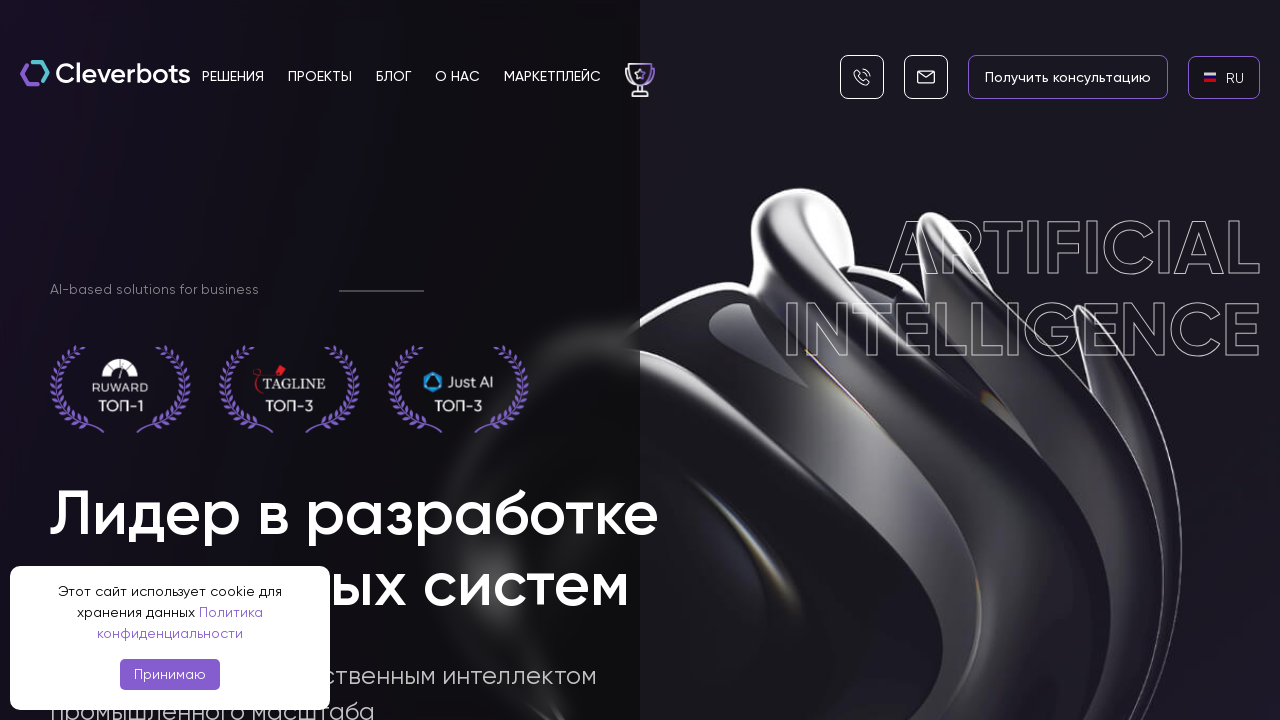

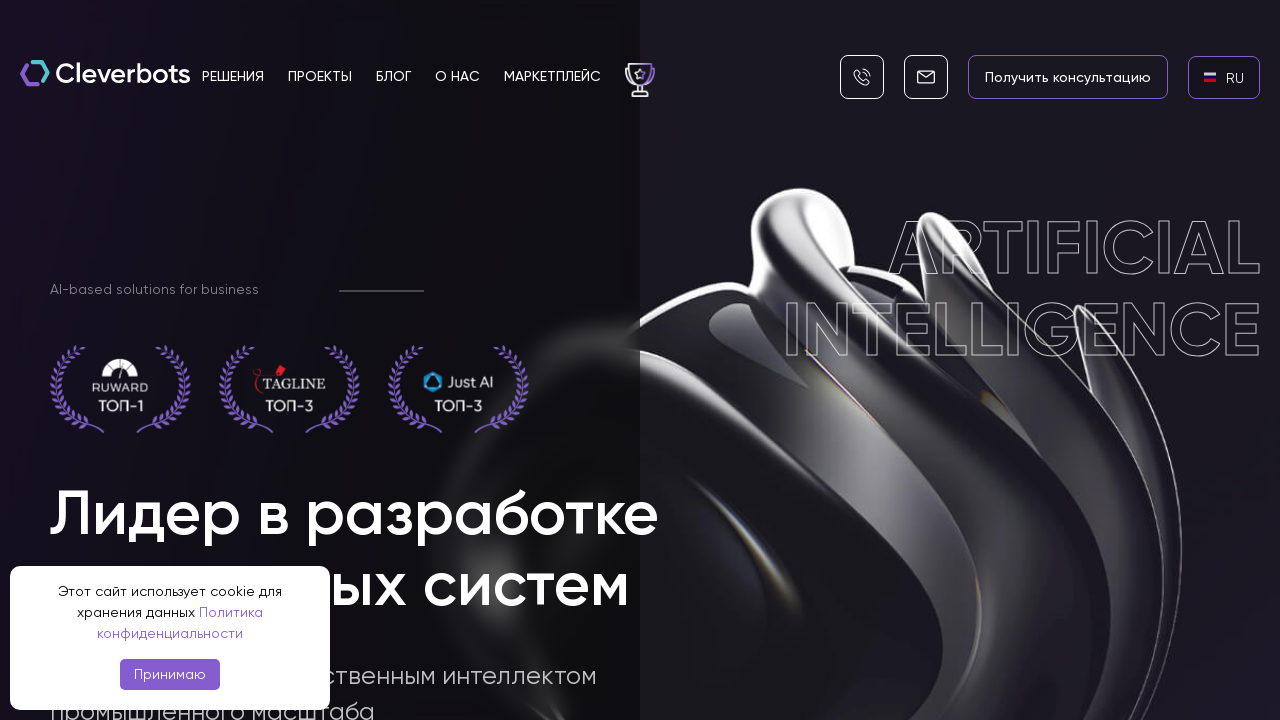